Tests clicking on the About Us navigation item to open the About Us modal

Starting URL: https://www.demoblaze.com

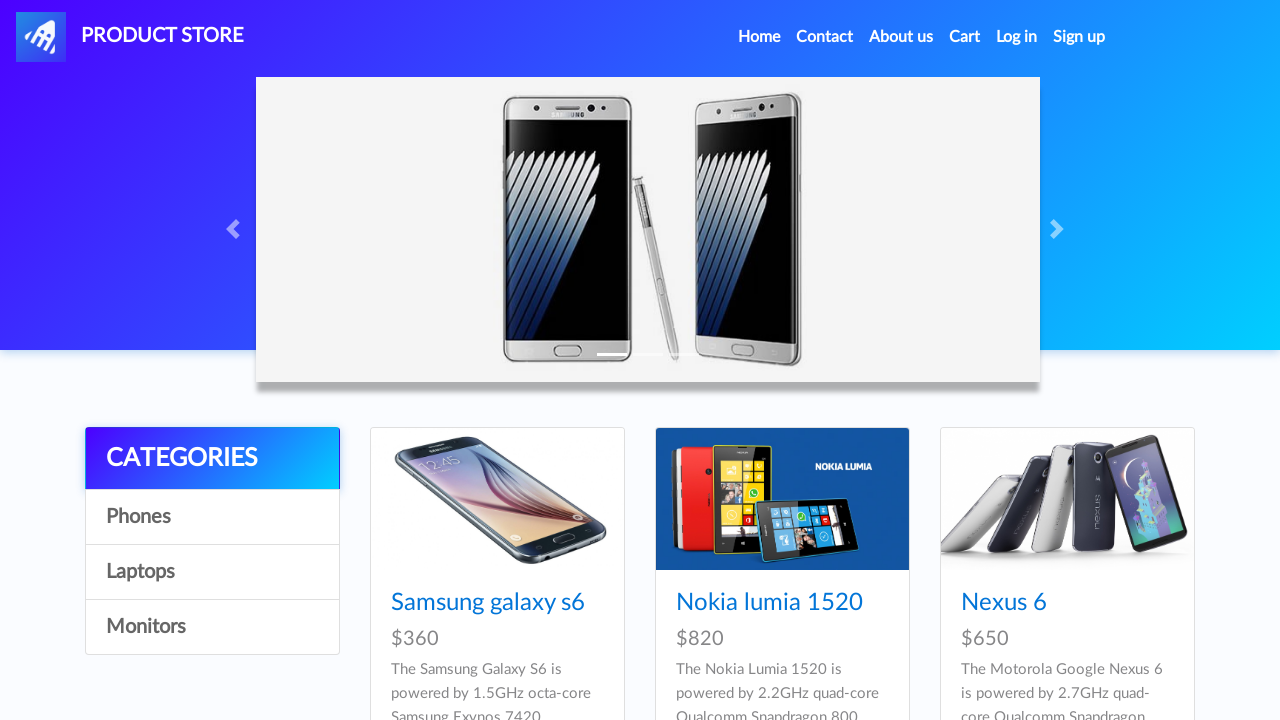

Clicked on About Us navigation item at (901, 37) on a.nav-link:has-text('About us')
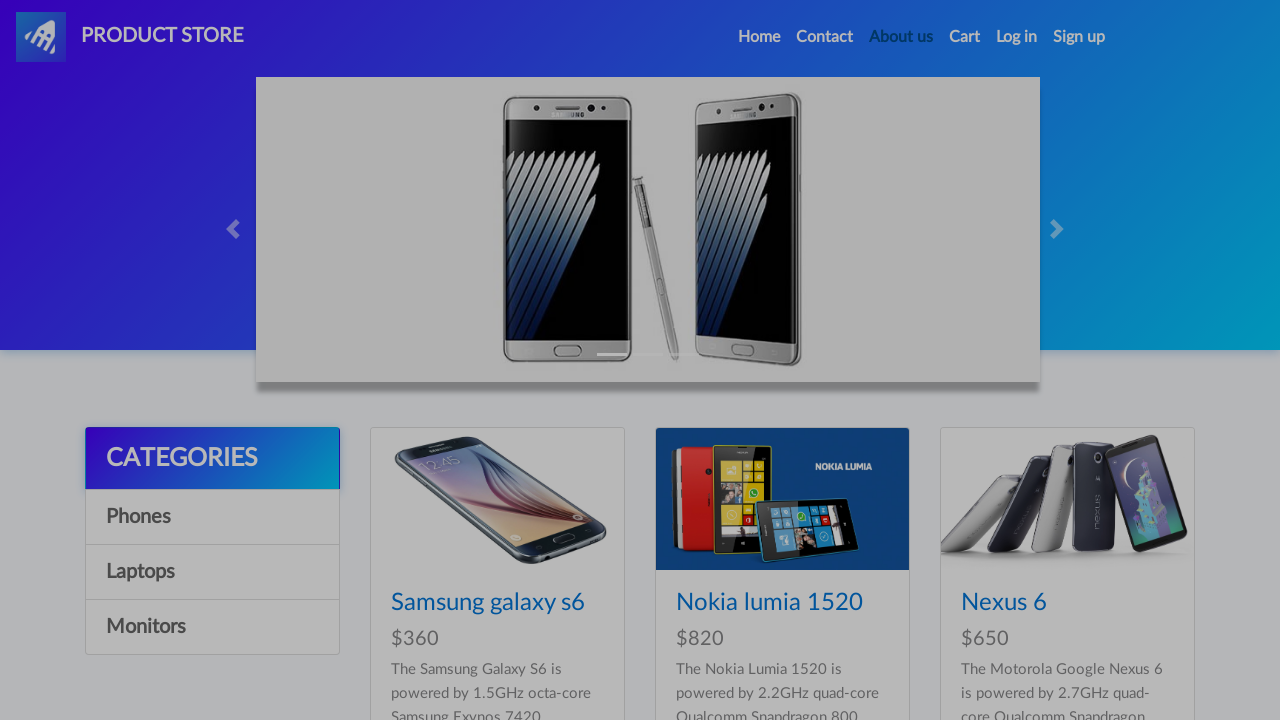

About Us modal opened and became visible
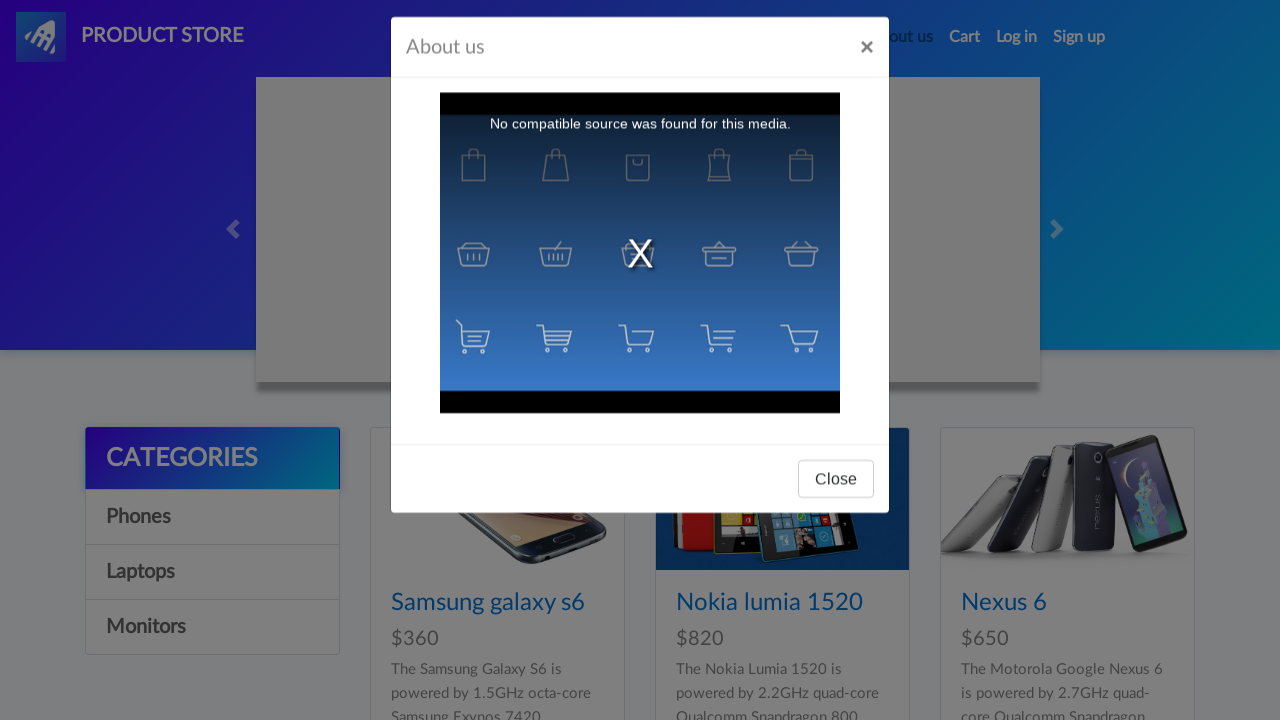

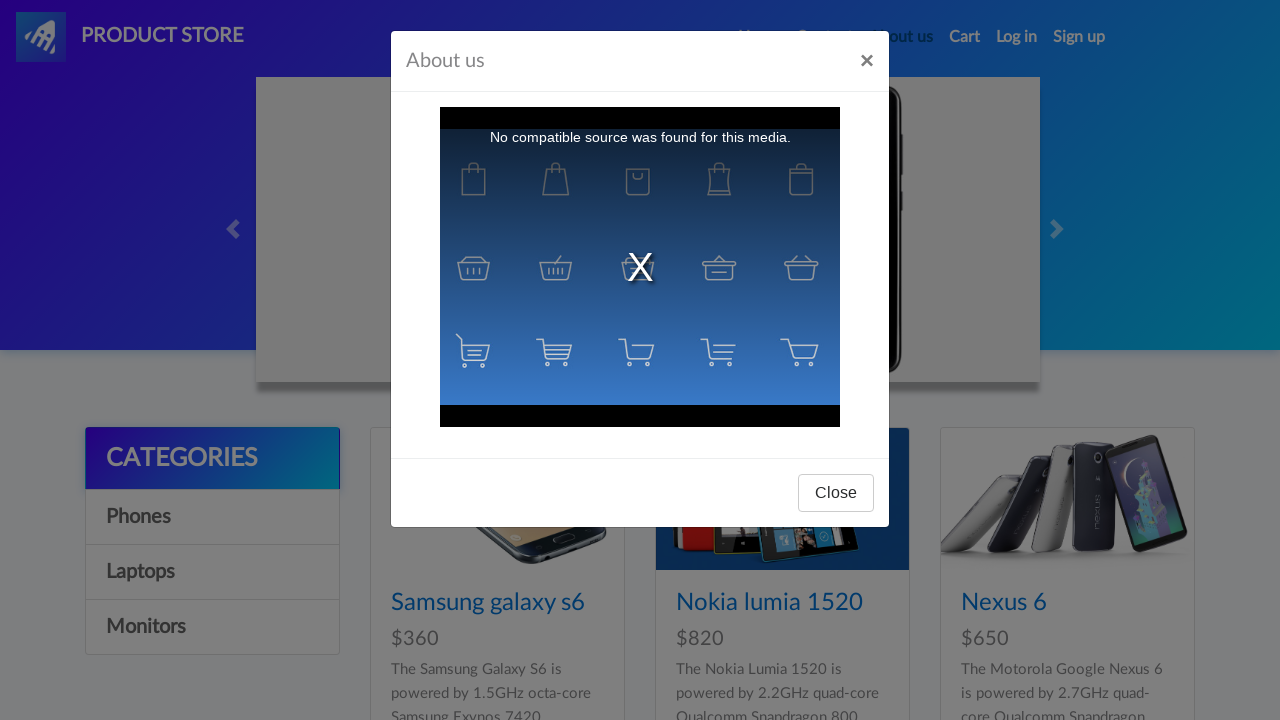